Navigates to a data table and clicks the edit link for a specific row containing "Frank"

Starting URL: https://the-internet.herokuapp.com/tables

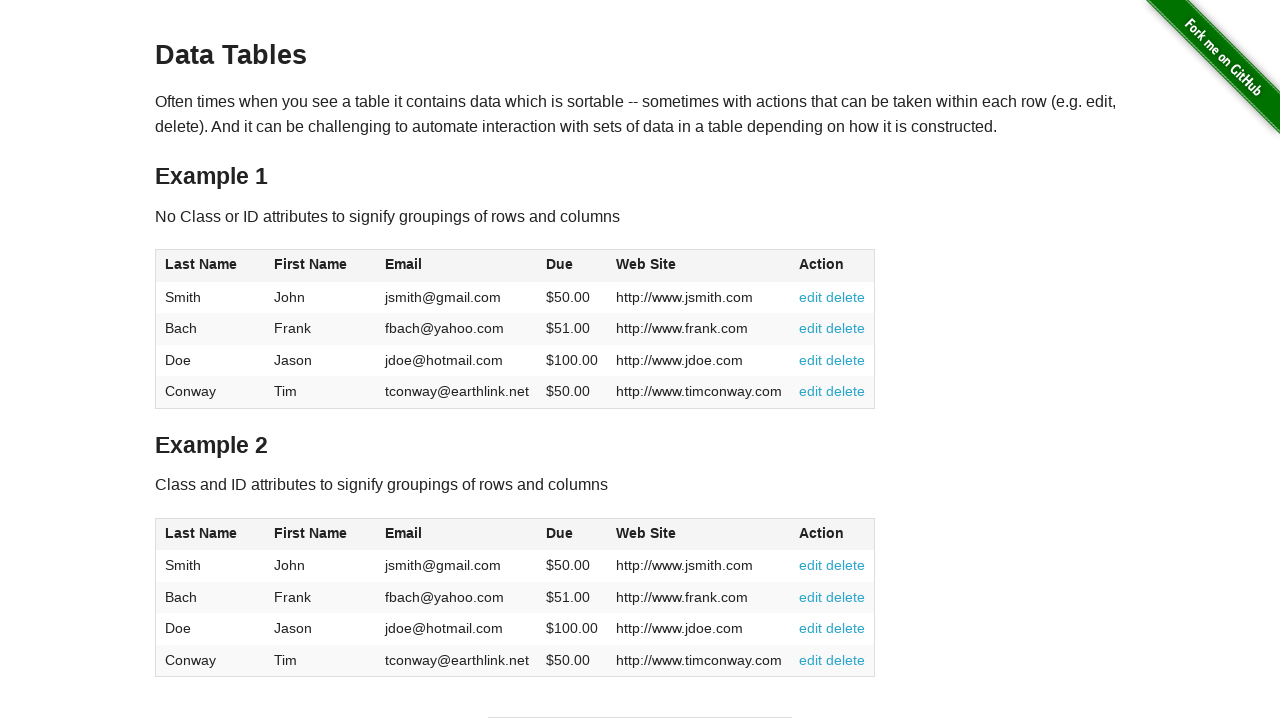

Clicked edit link for Frank's row in the data table at (811, 328) on xpath=//table[@id='table1']/tbody/tr[2]/td[6]/a[1]
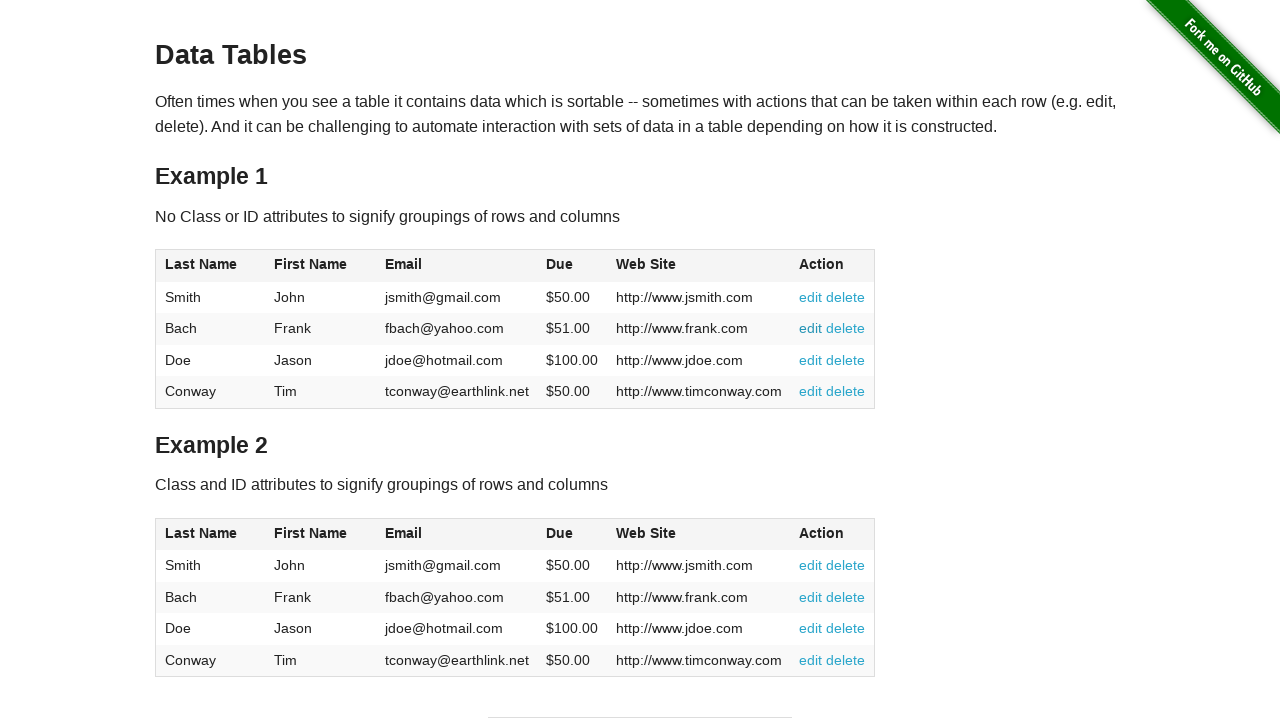

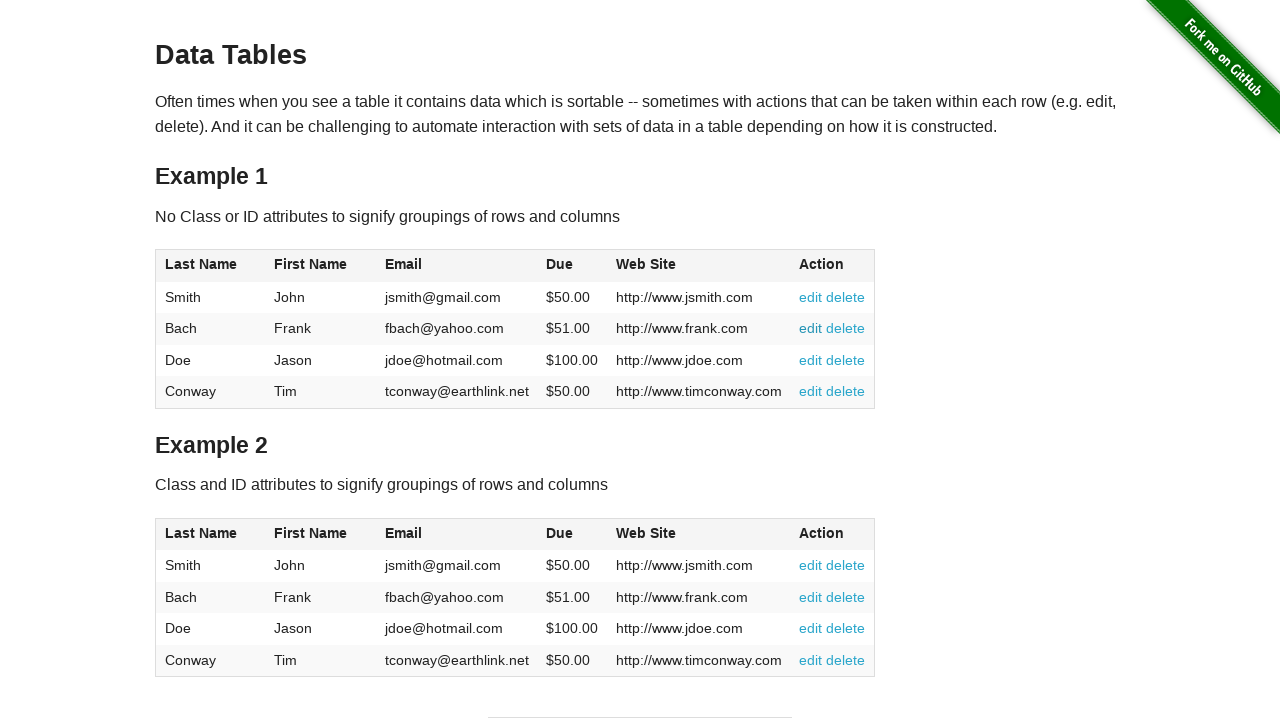